Tests that new todo items are appended to the bottom of the list by creating 3 items

Starting URL: https://demo.playwright.dev/todomvc

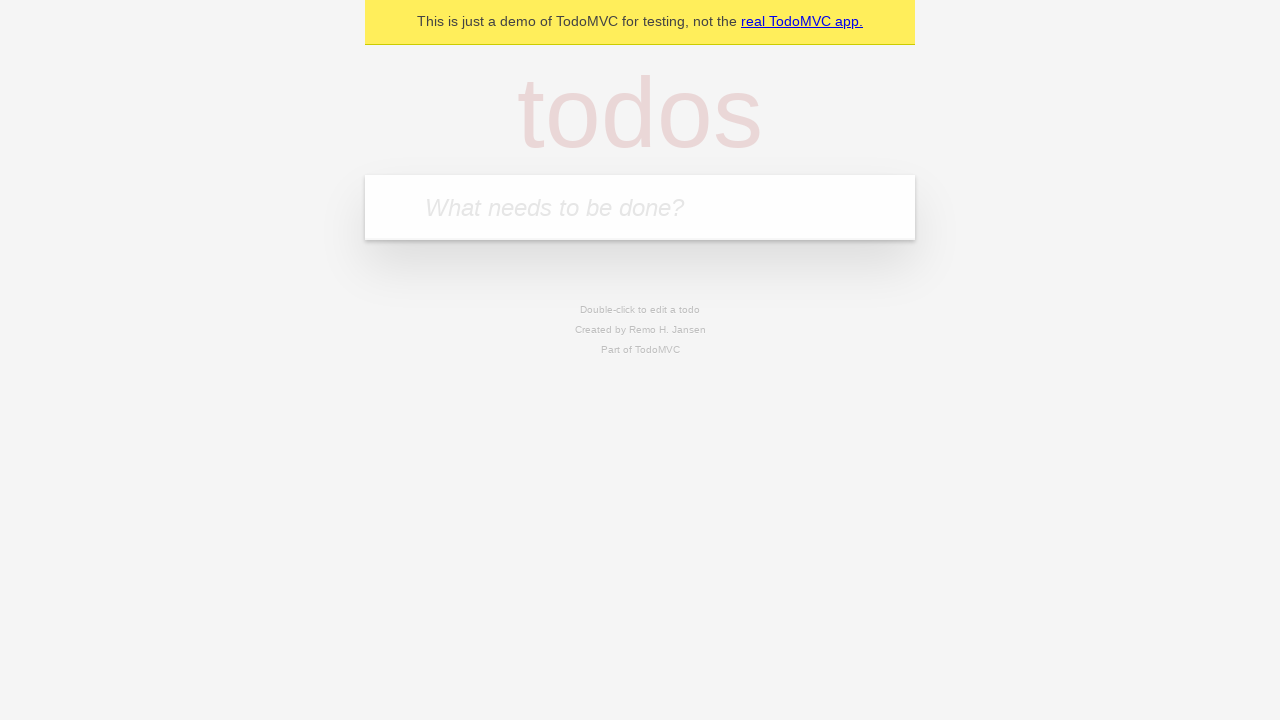

Filled todo input with 'buy some cheese' on internal:attr=[placeholder="What needs to be done?"i]
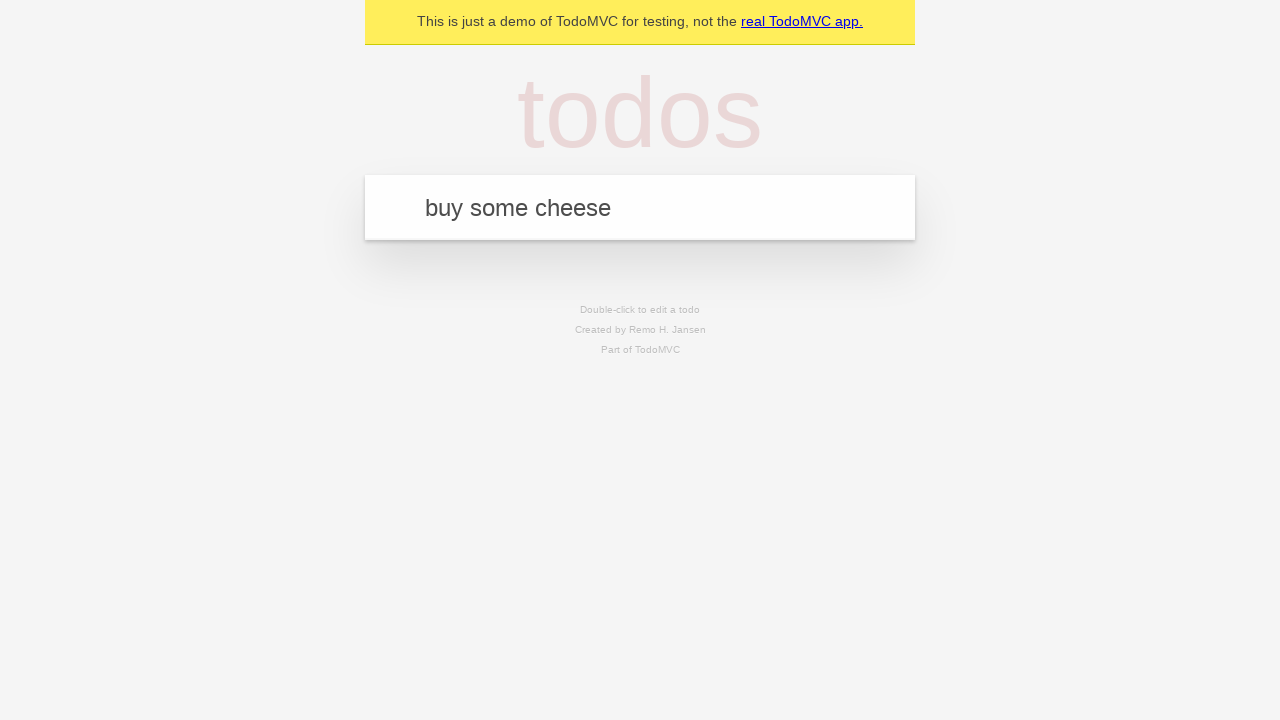

Pressed Enter to add first todo item on internal:attr=[placeholder="What needs to be done?"i]
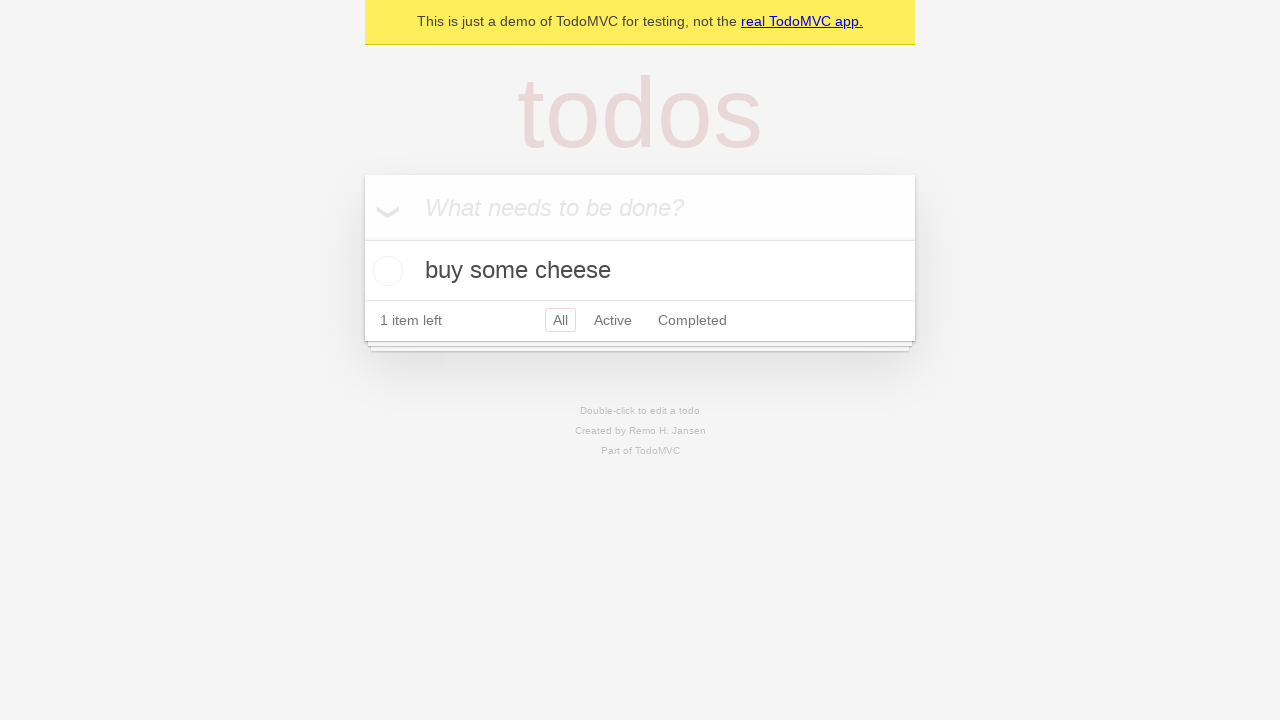

Filled todo input with 'feed the cat' on internal:attr=[placeholder="What needs to be done?"i]
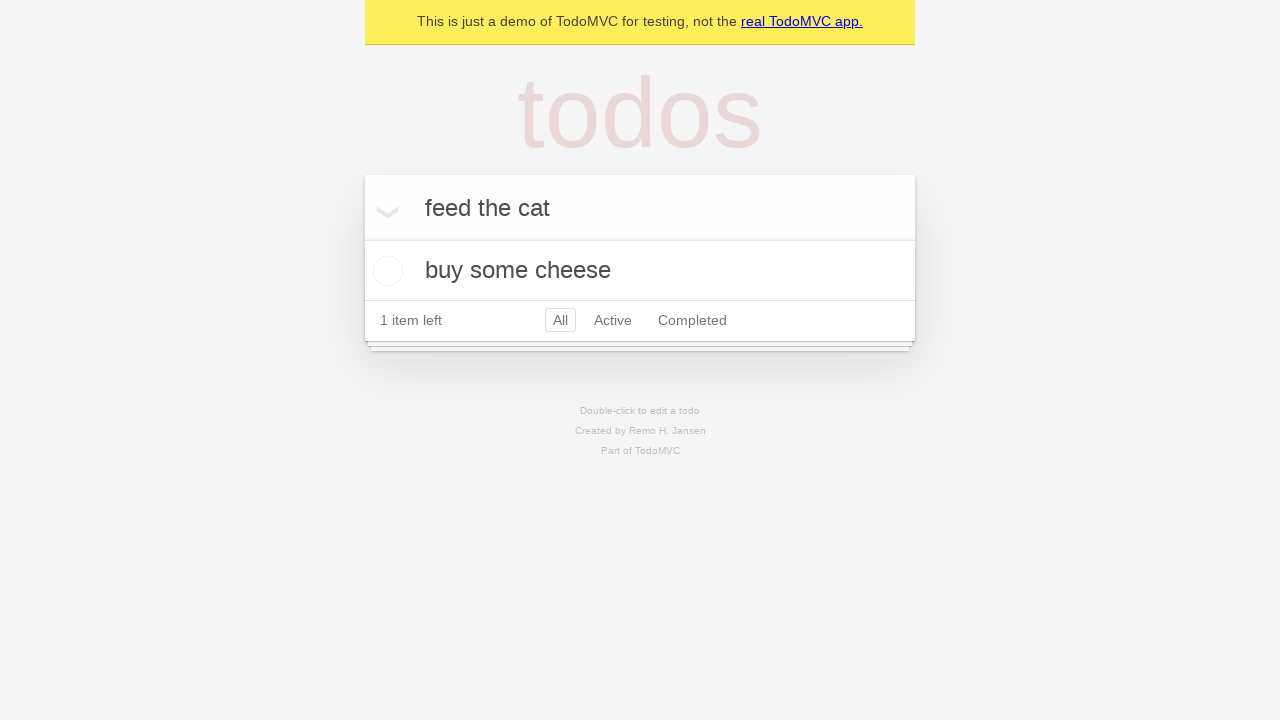

Pressed Enter to add second todo item on internal:attr=[placeholder="What needs to be done?"i]
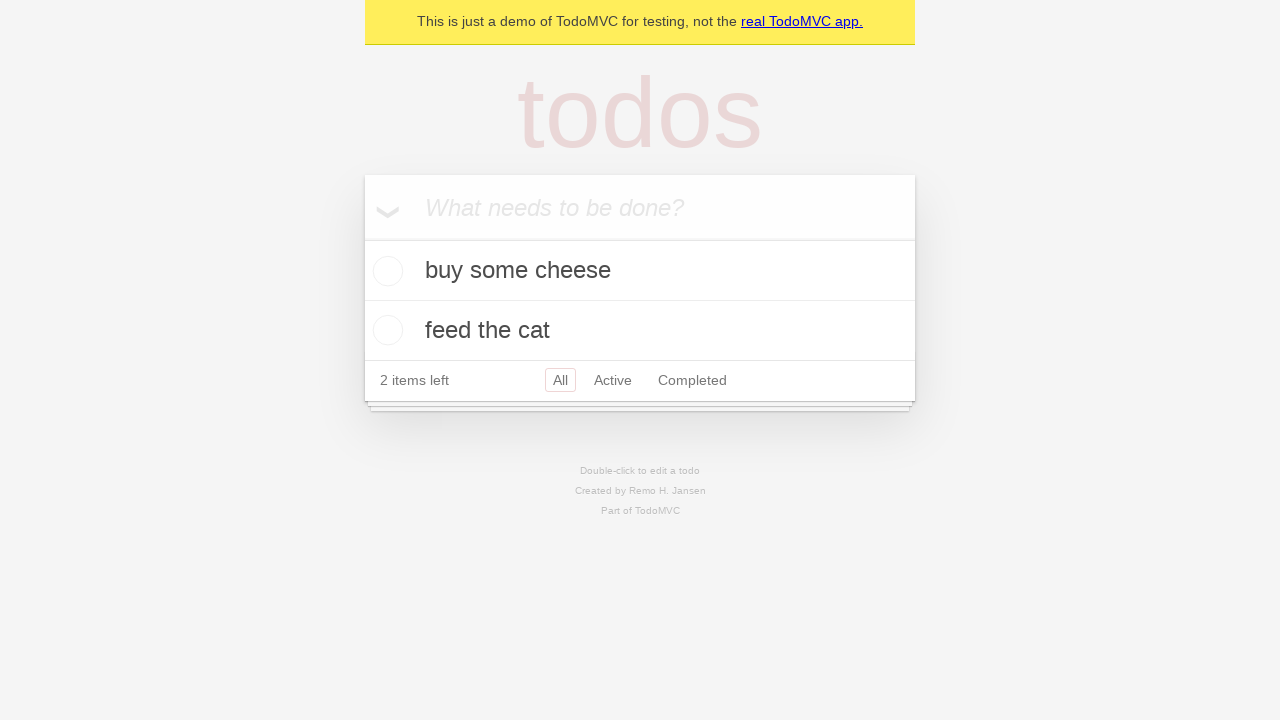

Filled todo input with 'book a doctors appointment' on internal:attr=[placeholder="What needs to be done?"i]
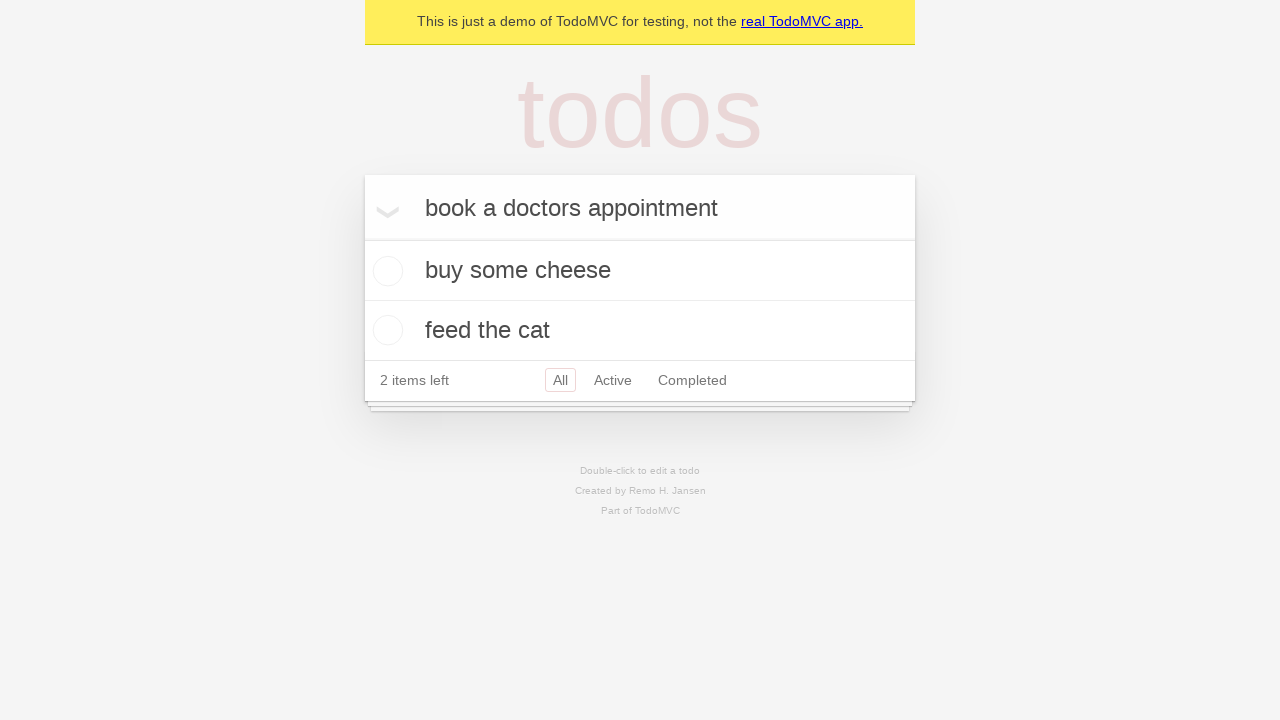

Pressed Enter to add third todo item on internal:attr=[placeholder="What needs to be done?"i]
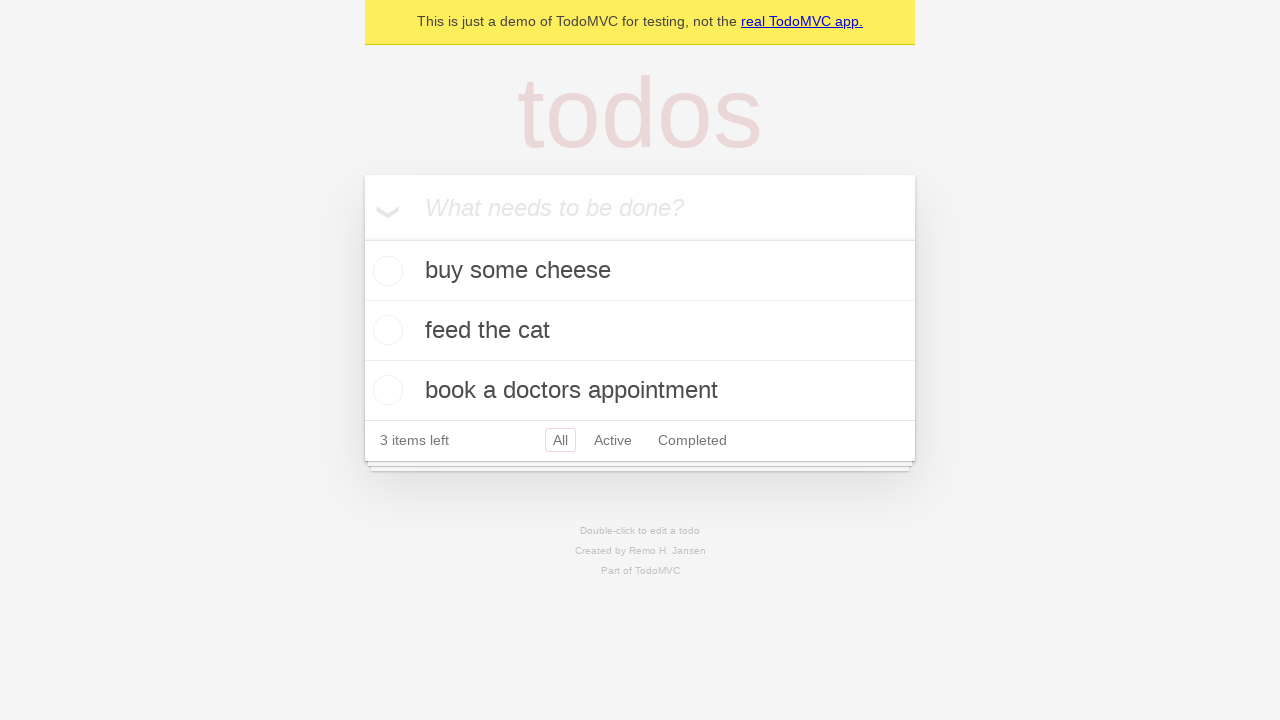

Waited for todo count element to load
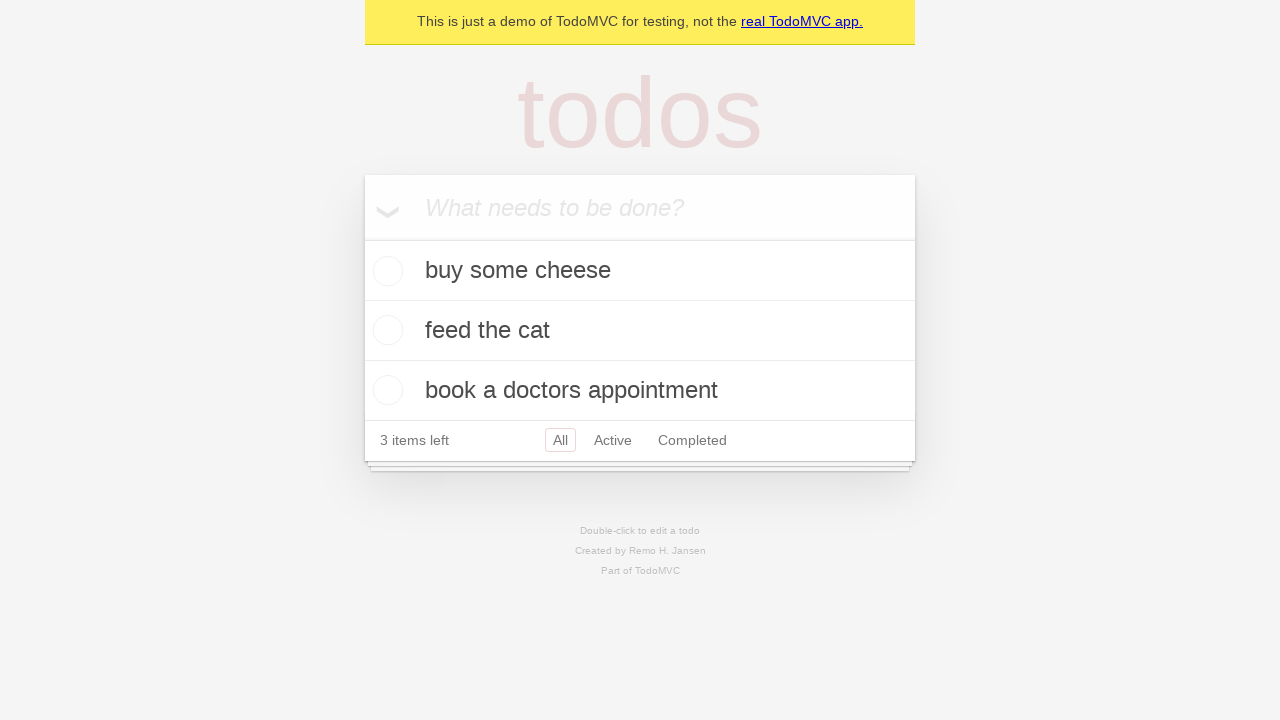

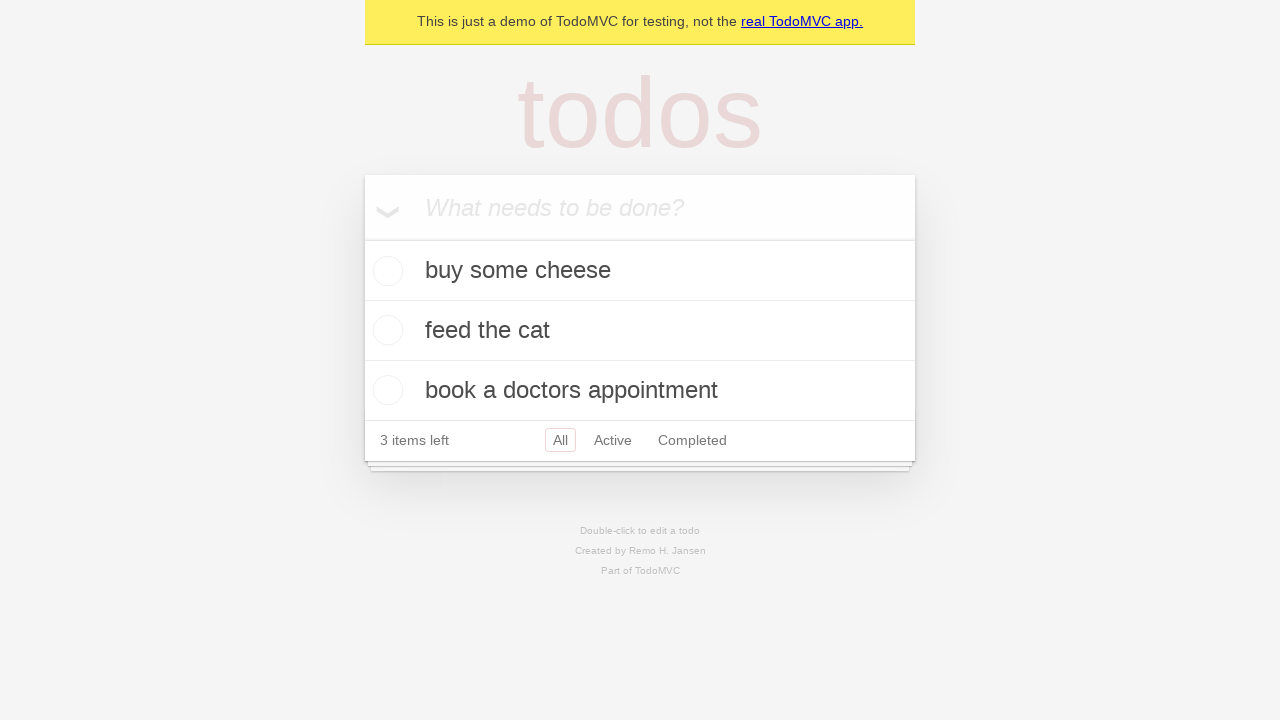